Tests new window functionality by clicking a link that opens a new window, then switches between windows using window handle order and verifies the correct window is in focus by checking page titles.

Starting URL: http://the-internet.herokuapp.com/windows

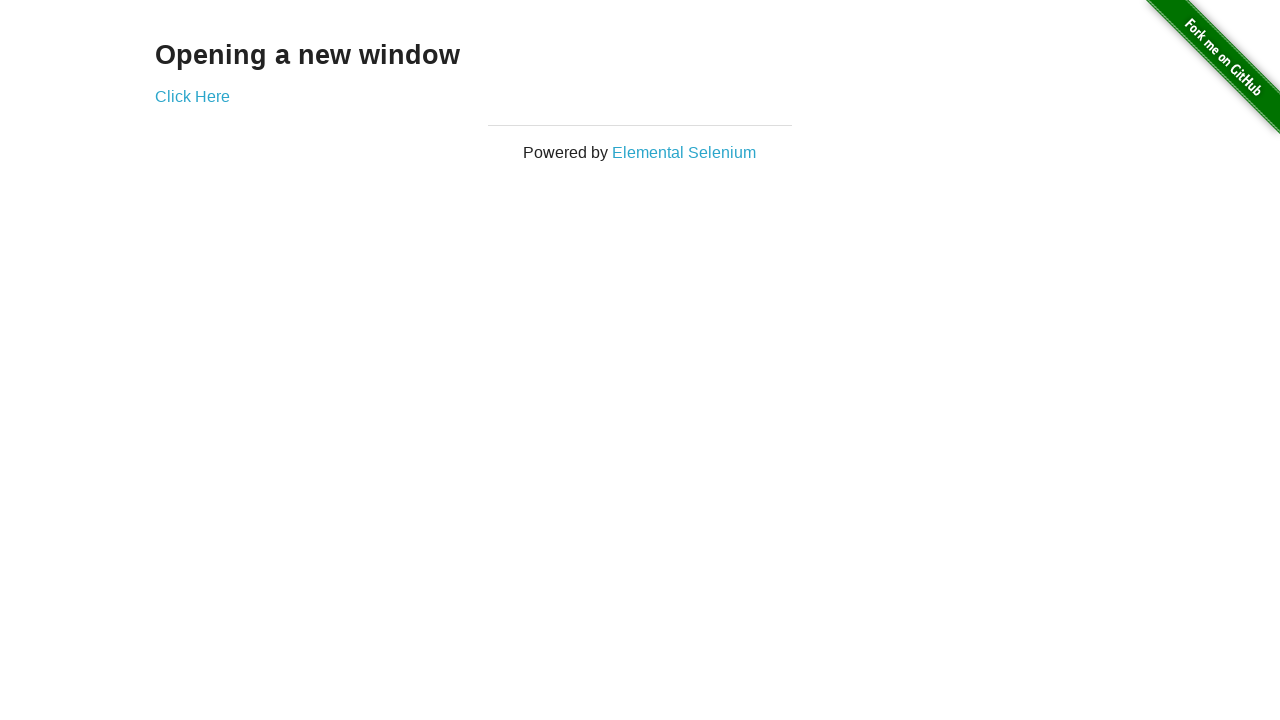

Clicked link to open new window at (192, 96) on .example a
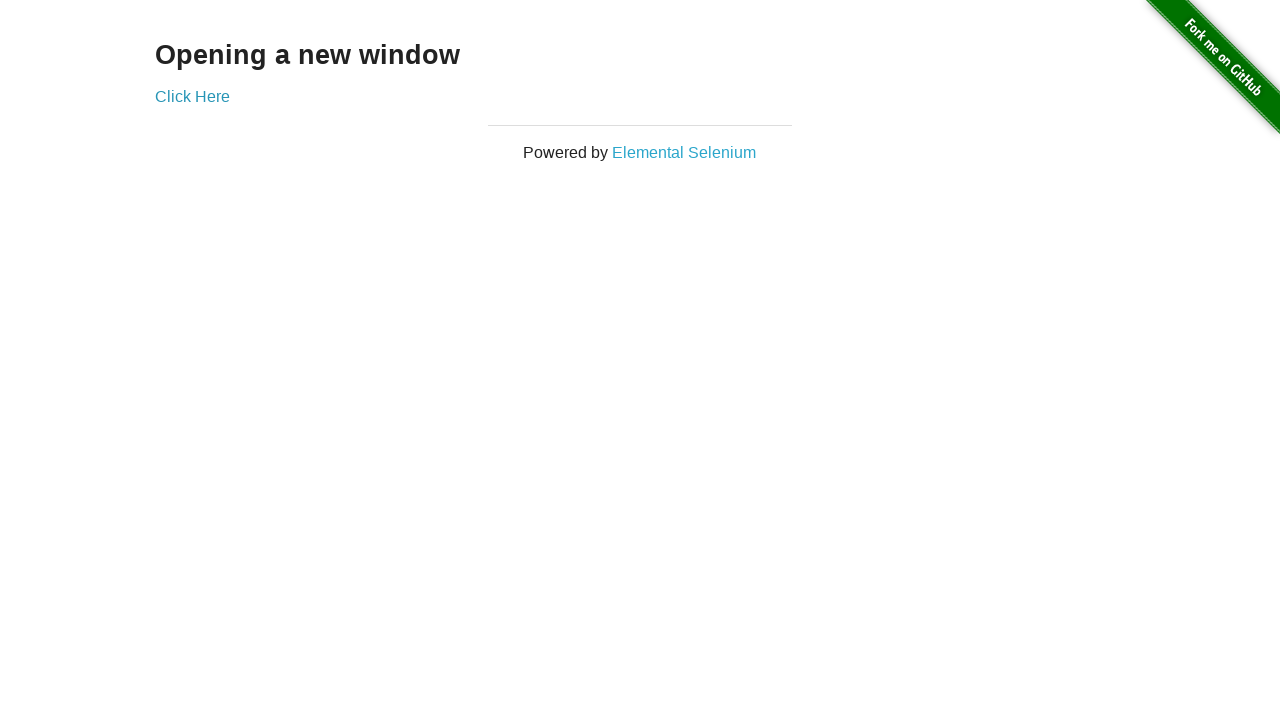

Verified original window title is not 'New Window'
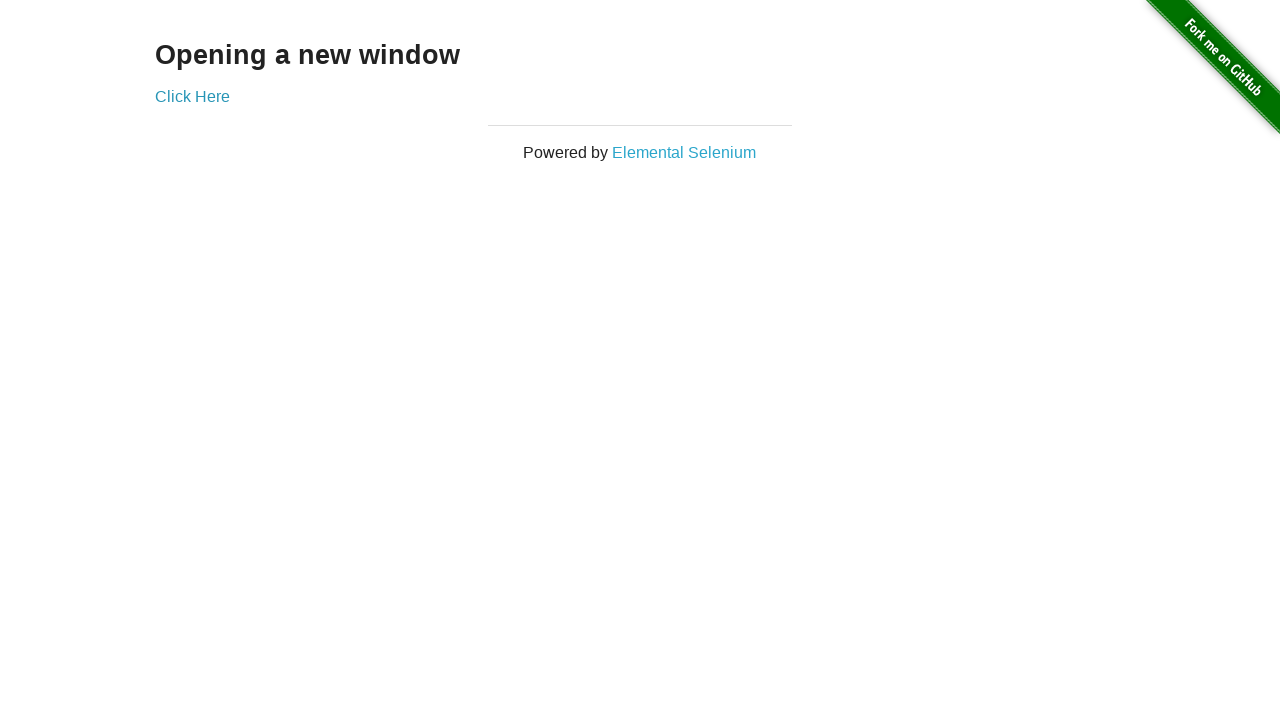

Waited for new window to load
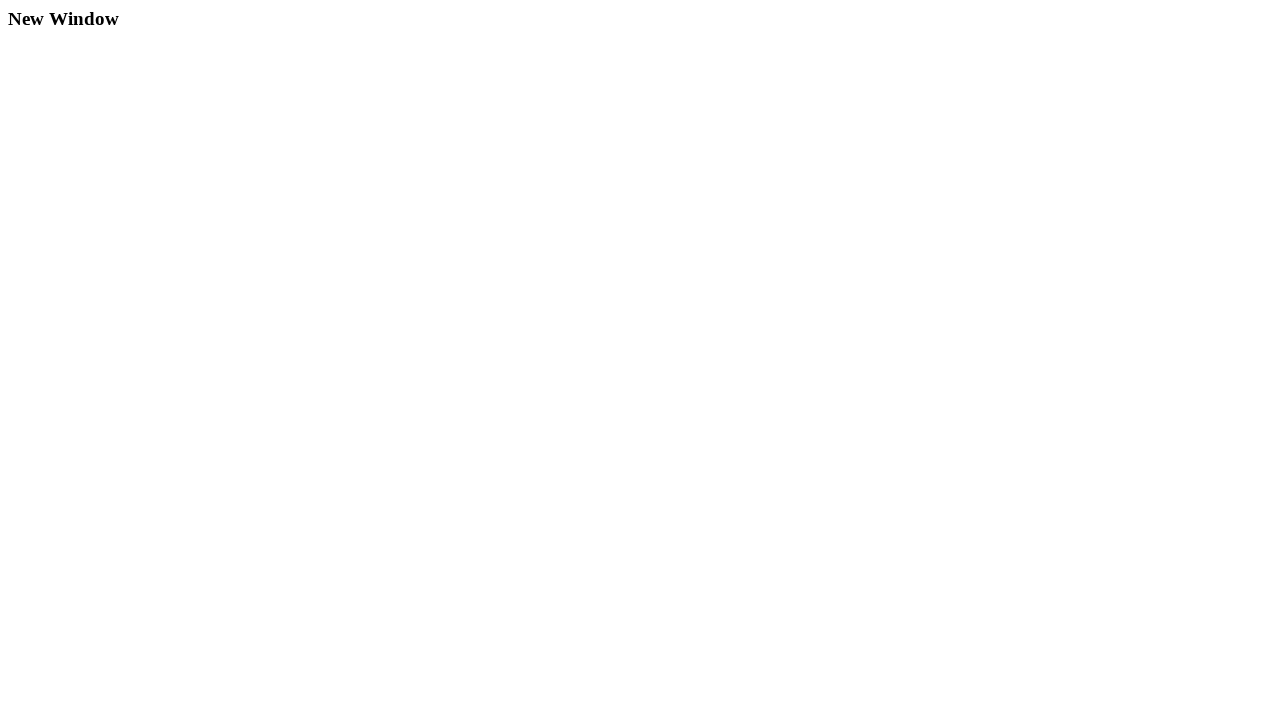

Verified new window title is 'New Window'
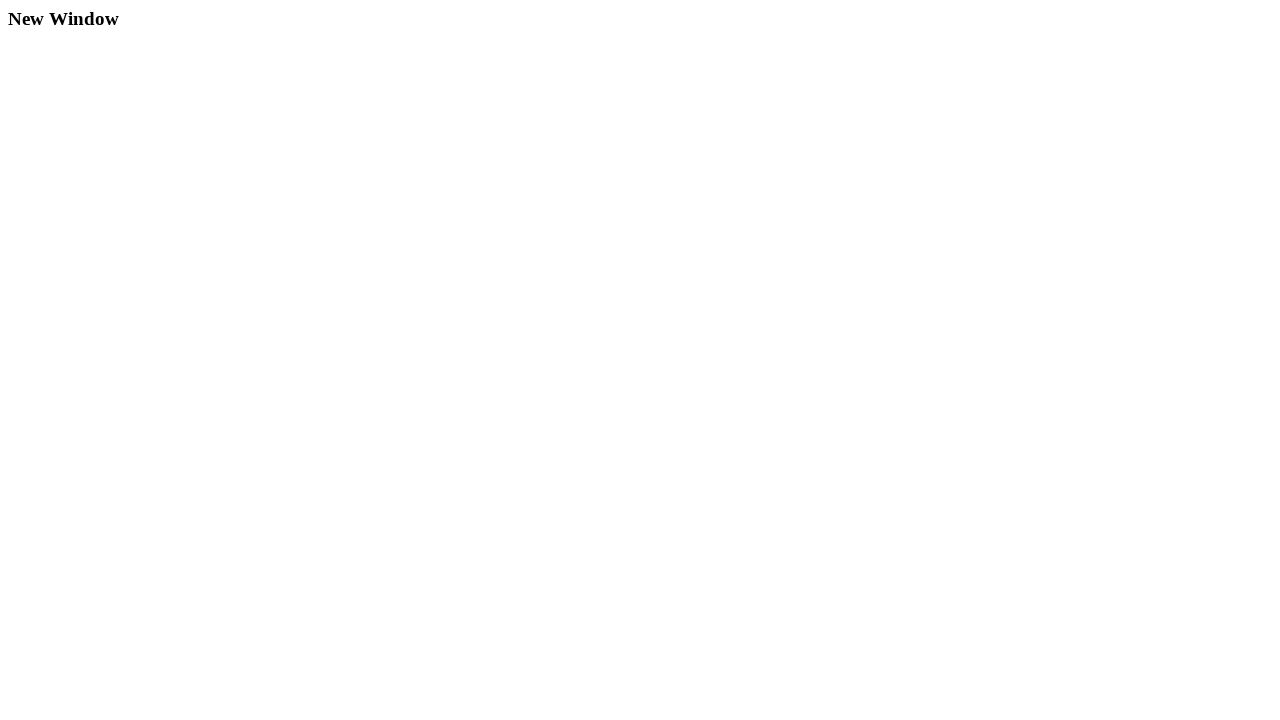

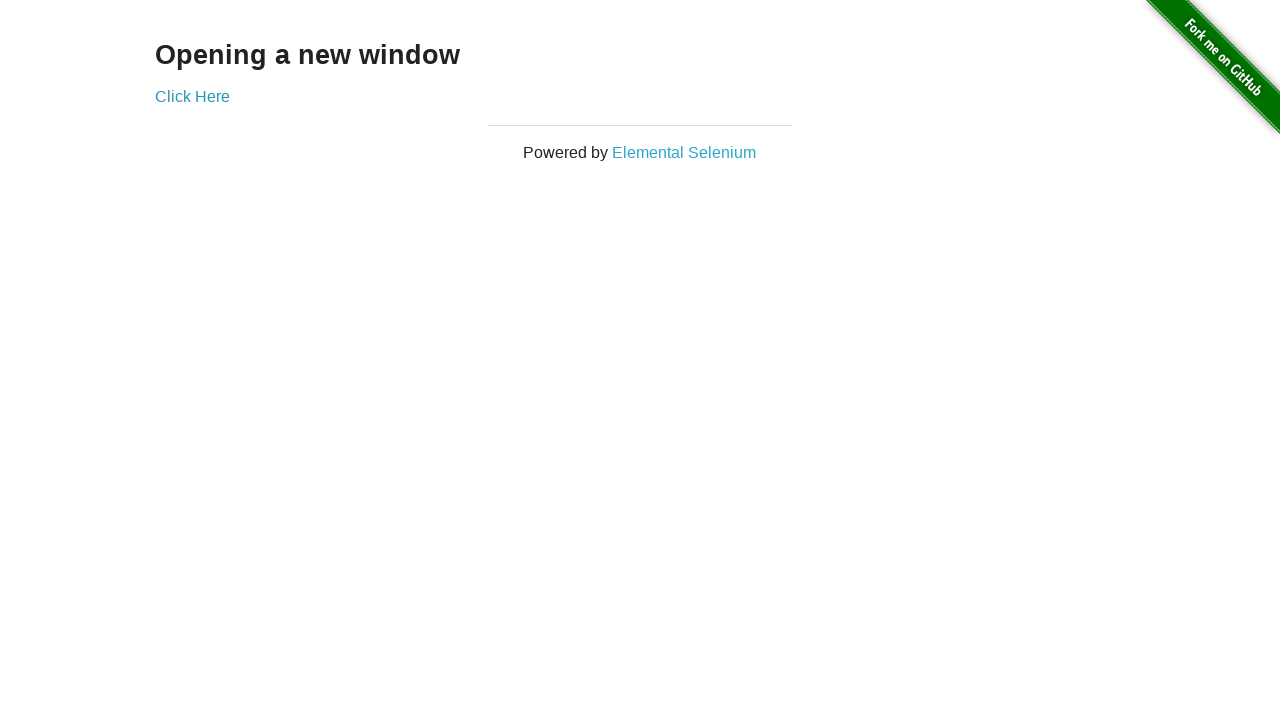